Tests character counter with a longer text passage

Starting URL: https://wordcounter.net/

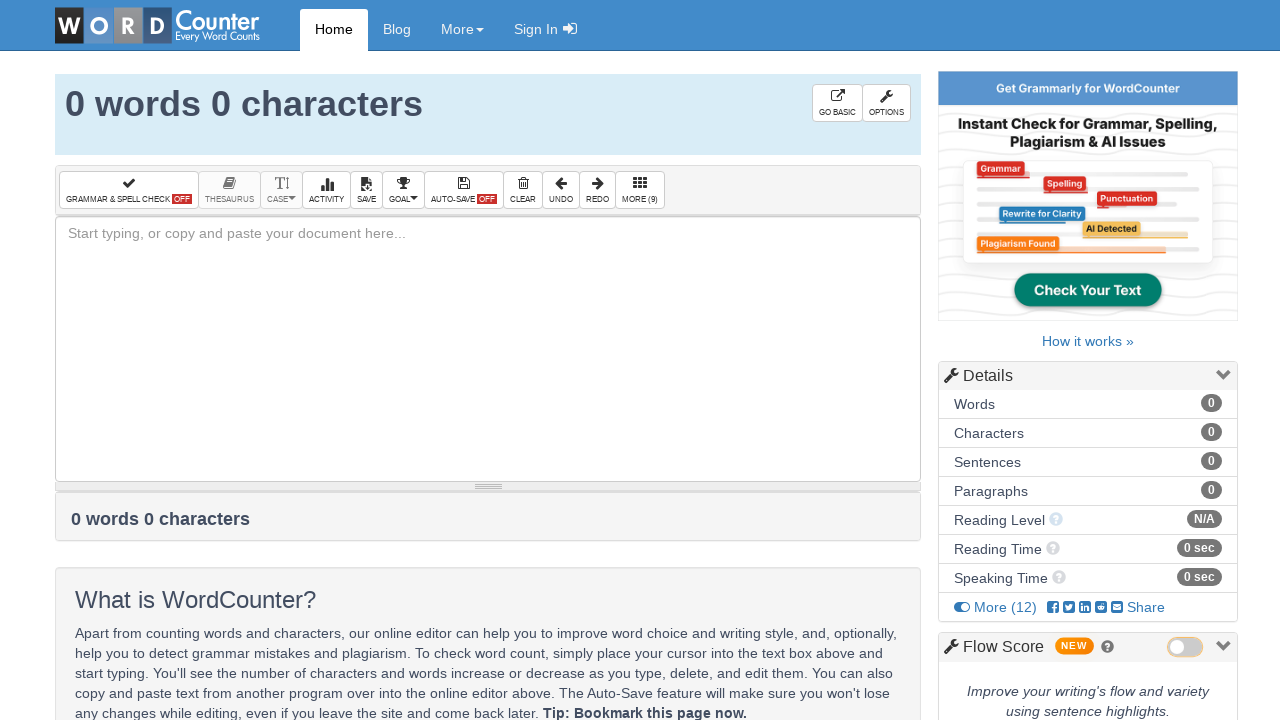

Filled text field with a longer passage about black holes on #box
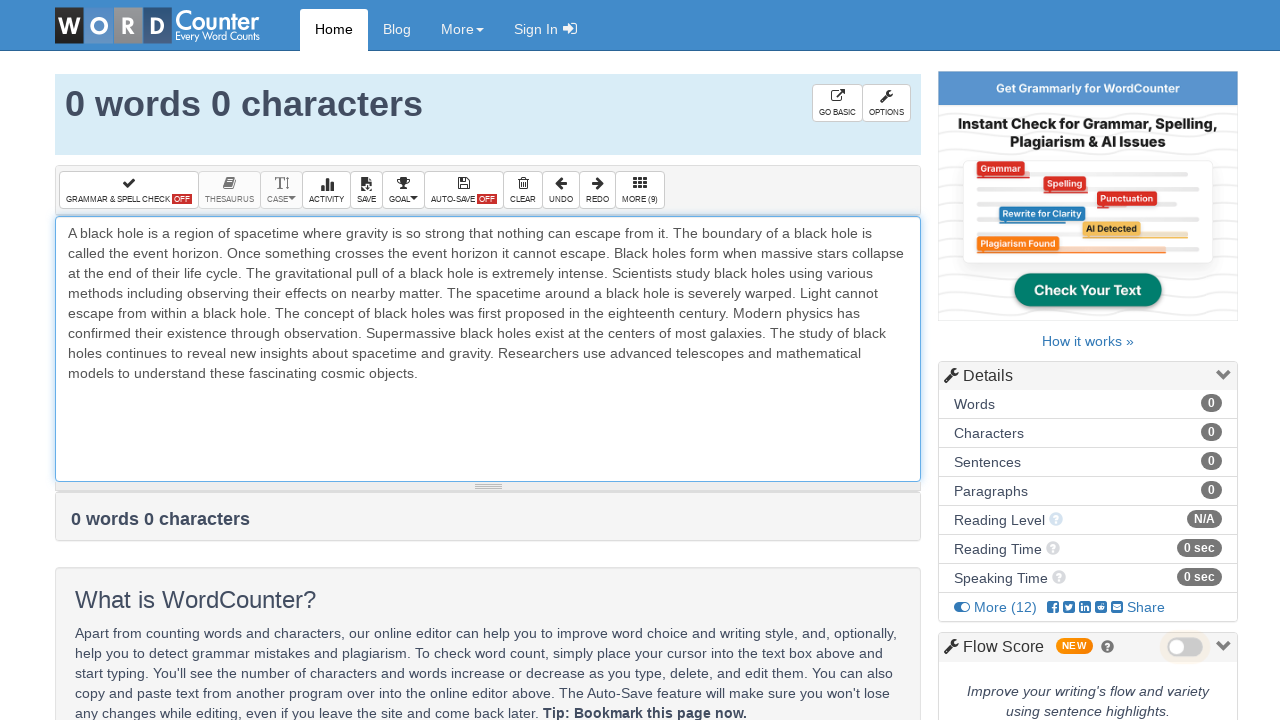

Character counter element loaded and updated
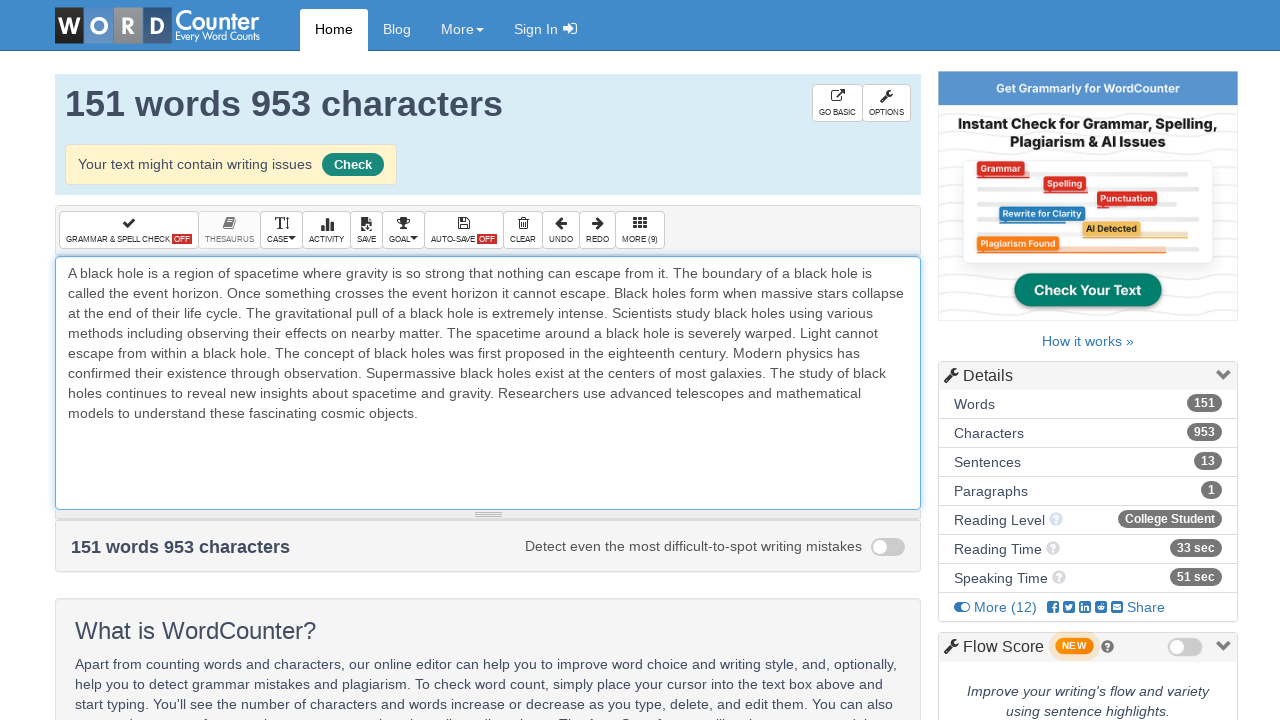

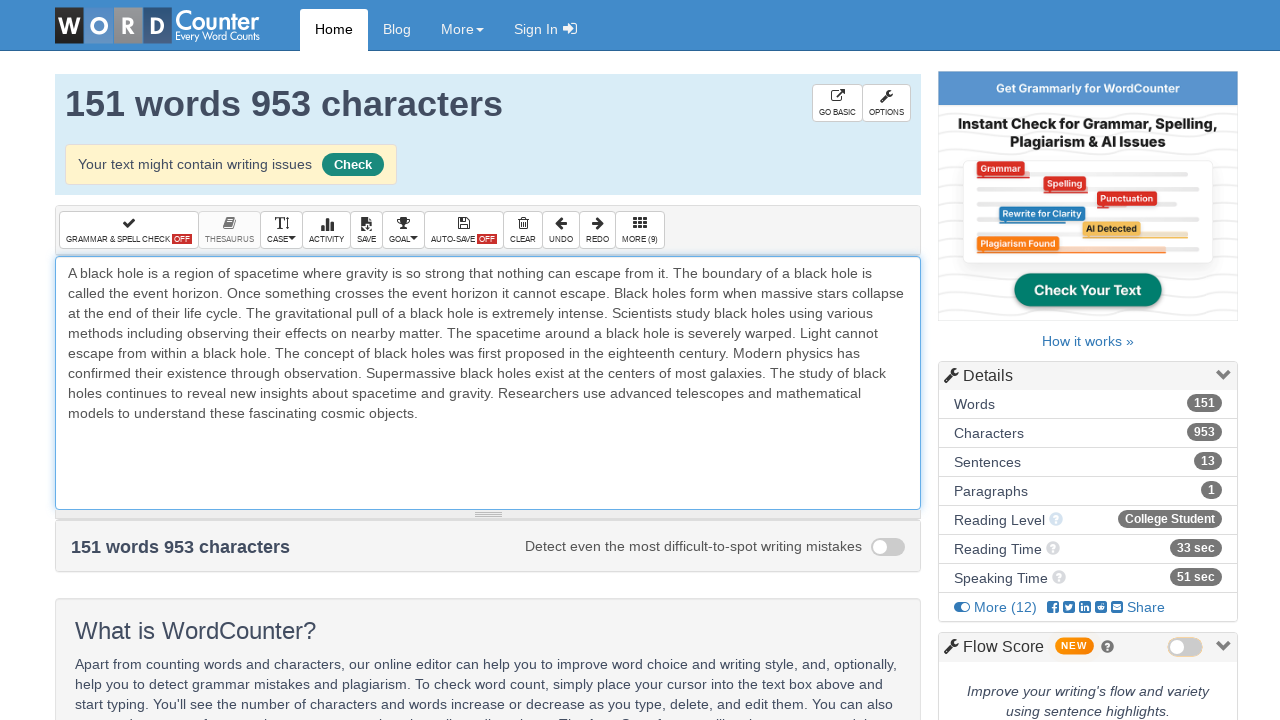